Tests window handling functionality by verifying page text and title, clicking a link that opens a new window, switching to the new window to verify its content, and then switching back to the original window to verify its title.

Starting URL: https://the-internet.herokuapp.com/windows

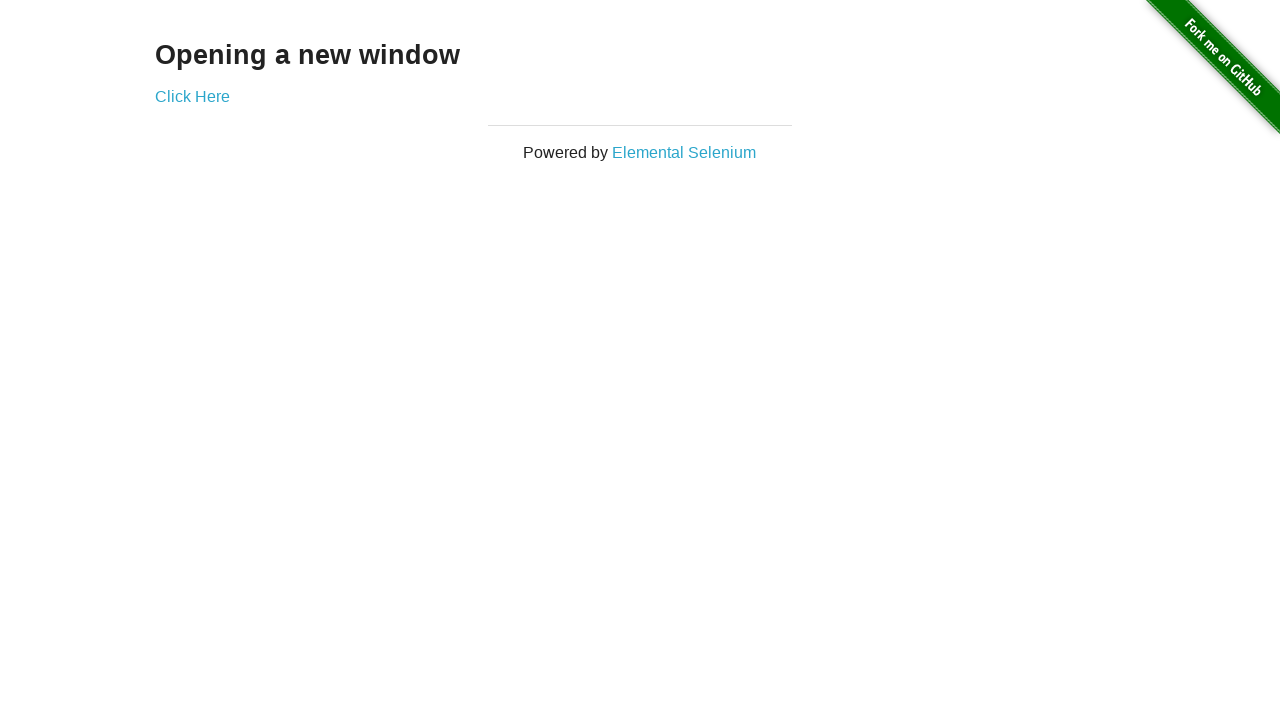

Located heading element with xpath //h3
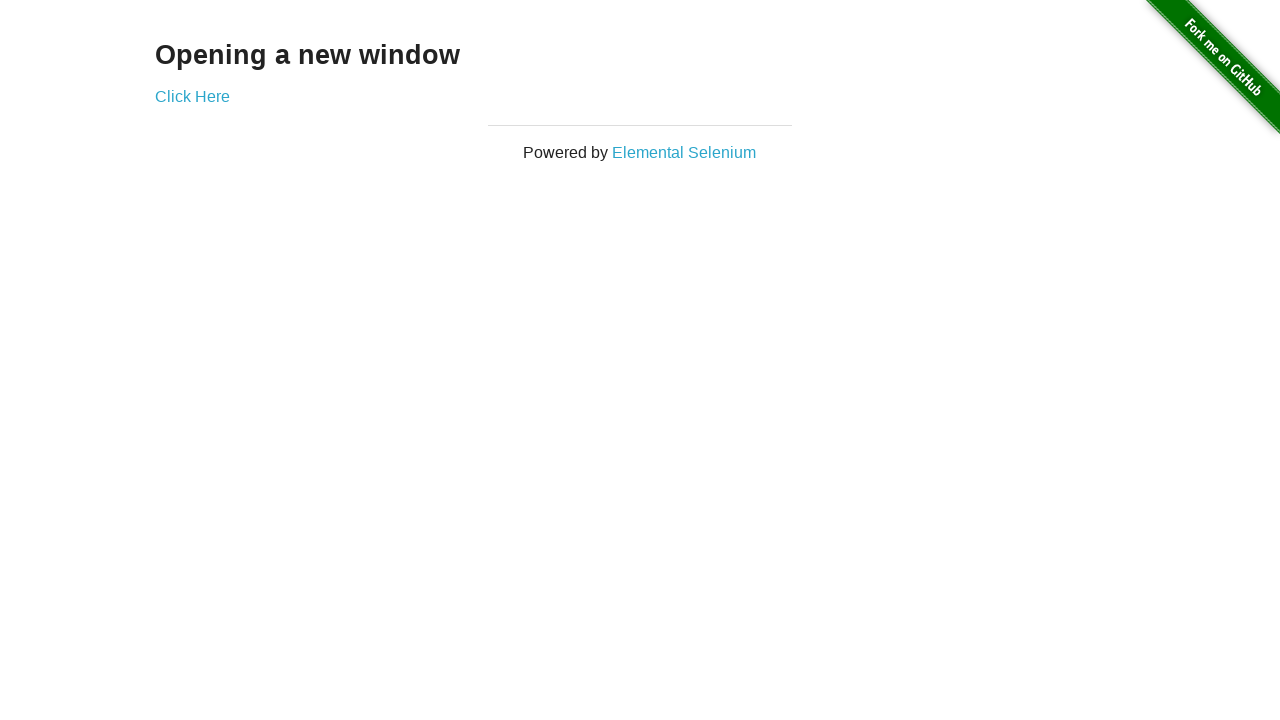

Verified heading text is 'Opening a new window'
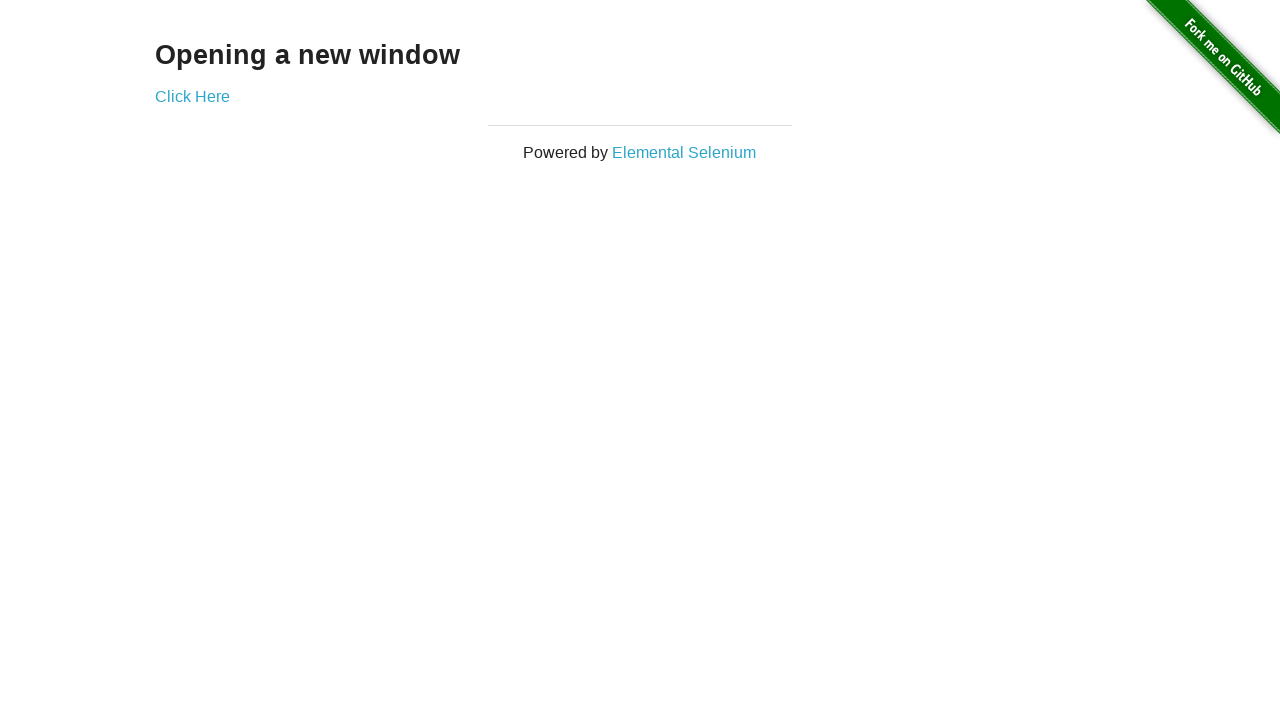

Verified page title is 'The Internet'
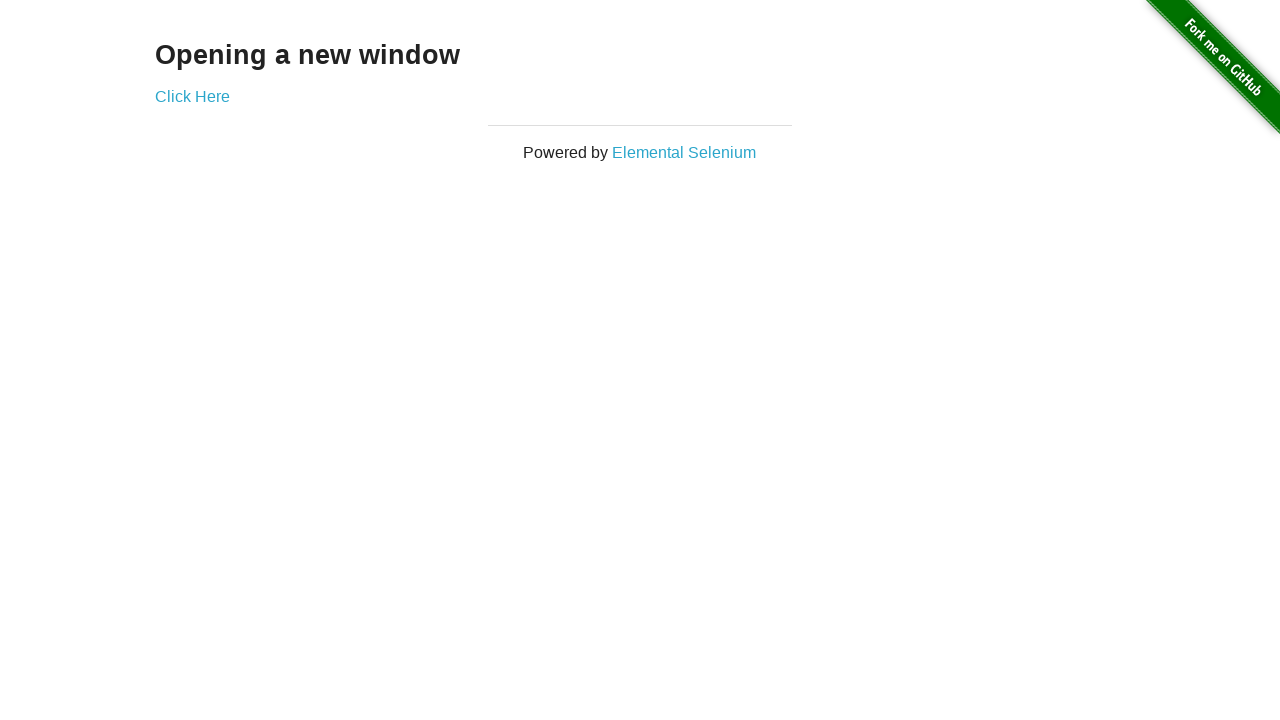

Clicked 'Click Here' link to open new window at (192, 96) on text=Click Here
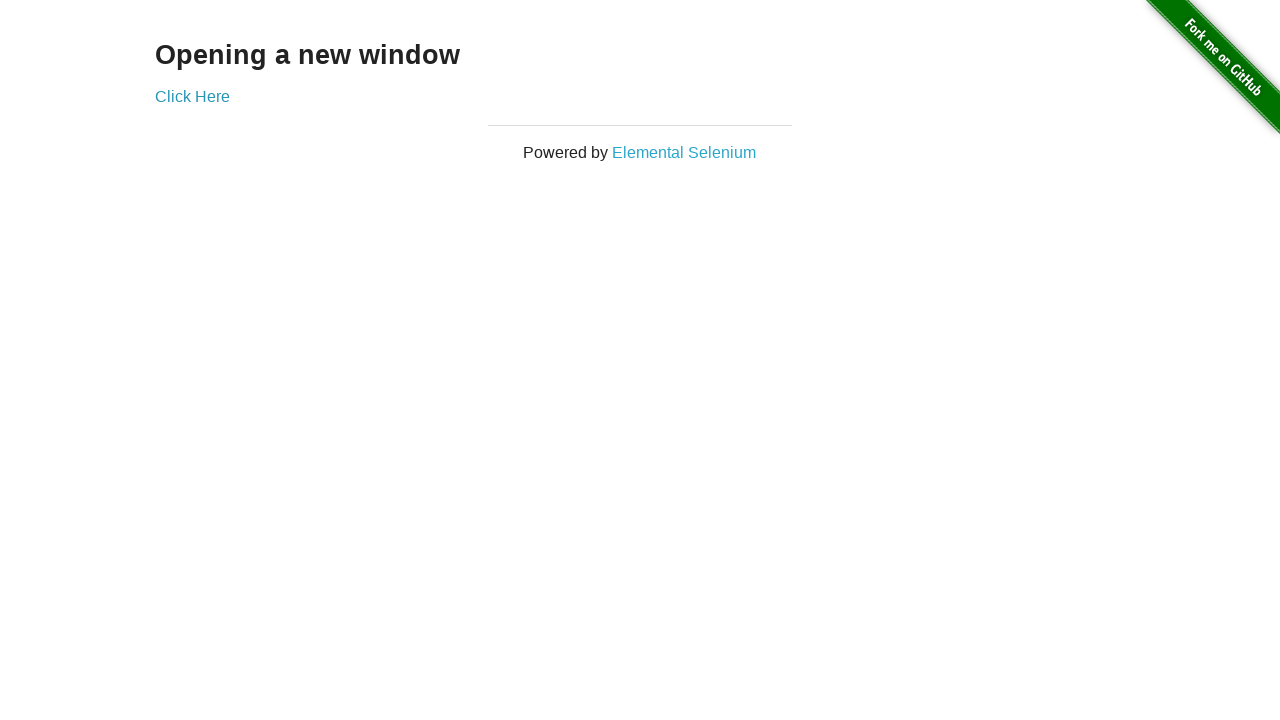

Captured new page object from window context
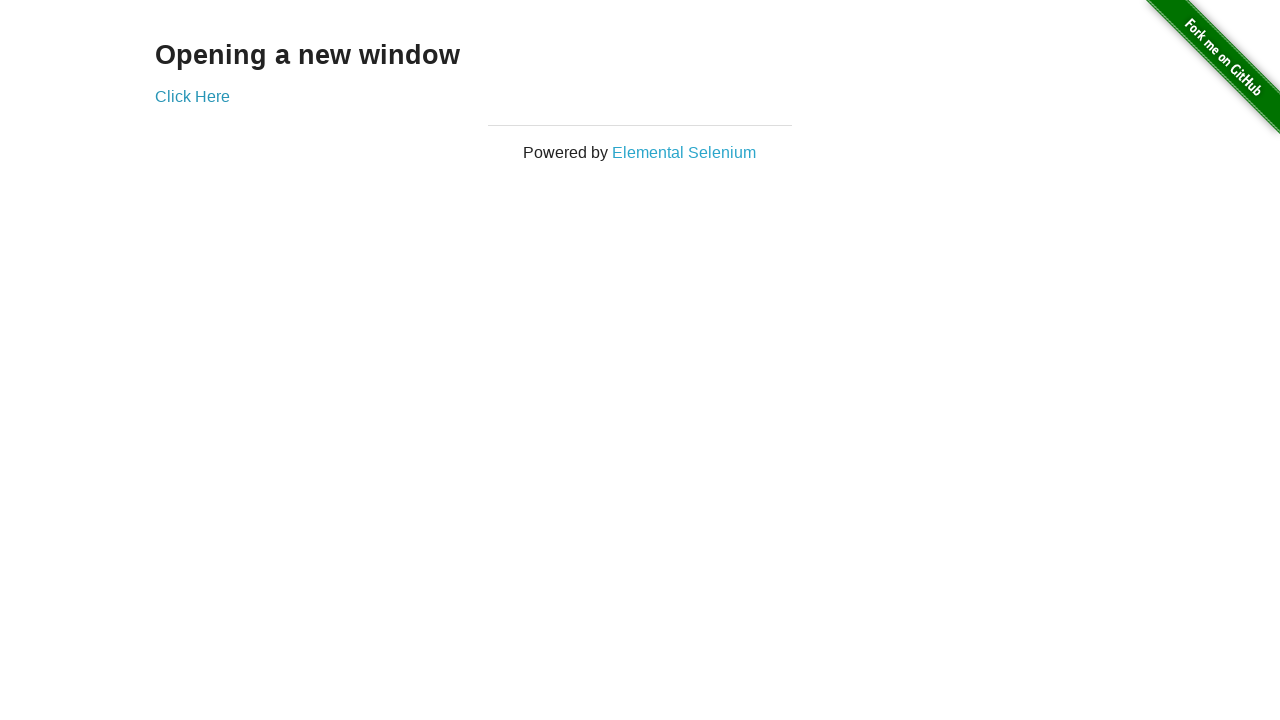

Waited for new page to fully load
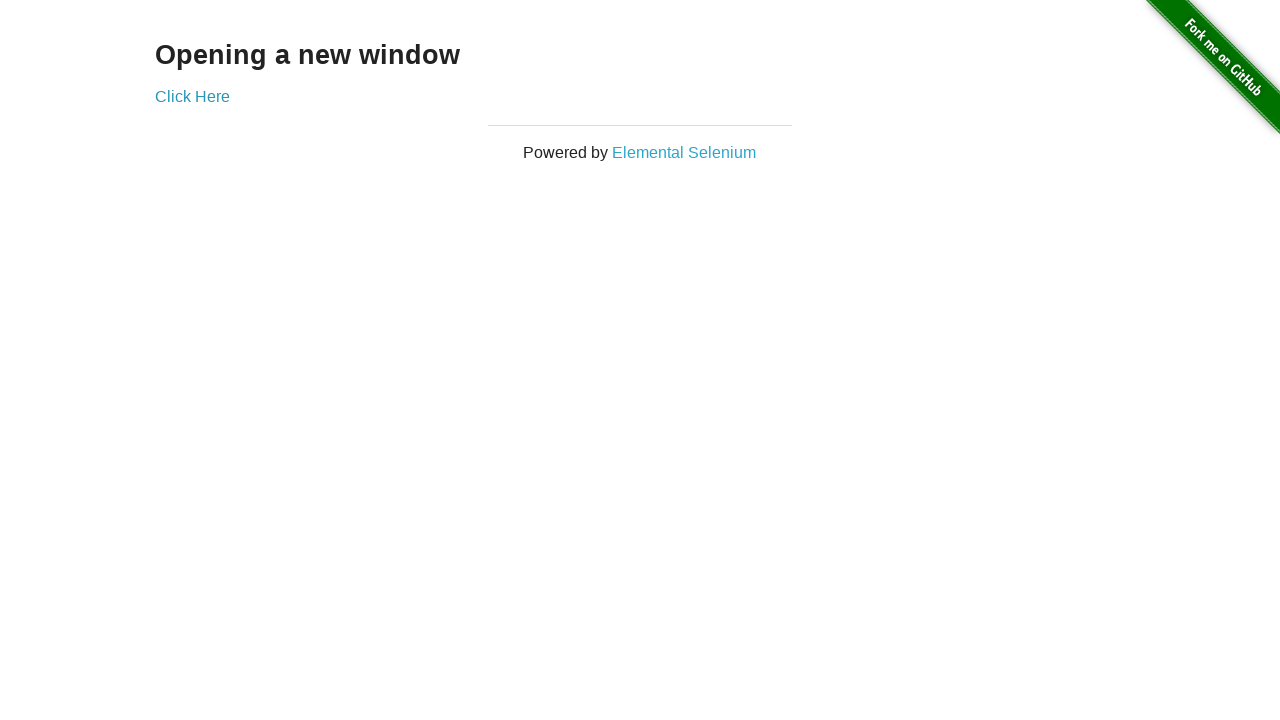

Verified new page title is 'New Window'
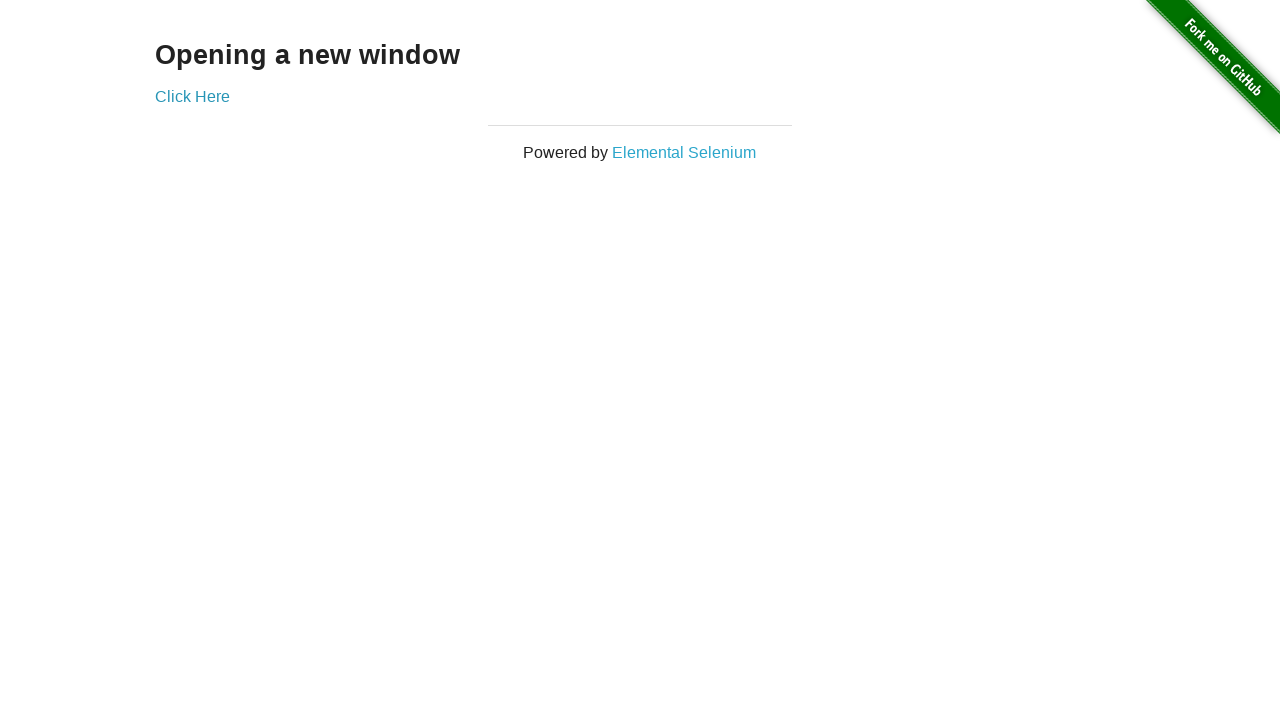

Located heading element on new page with xpath //h3
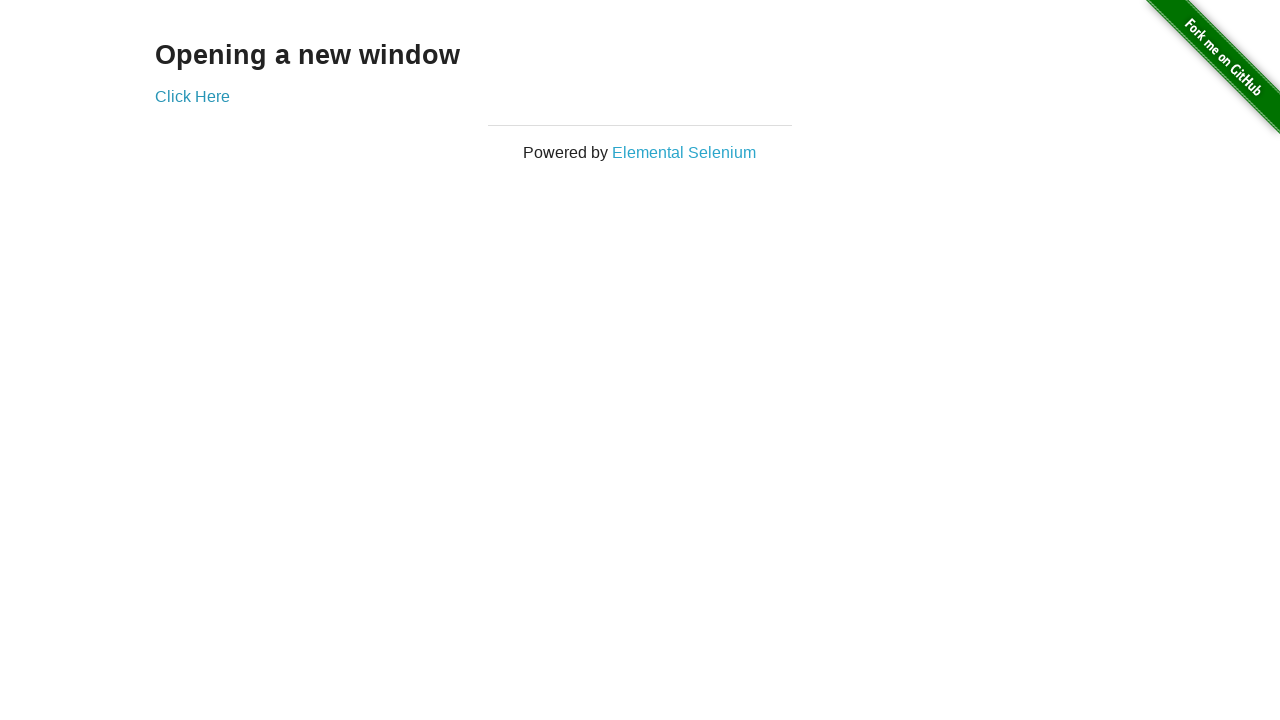

Verified new page heading text is 'New Window'
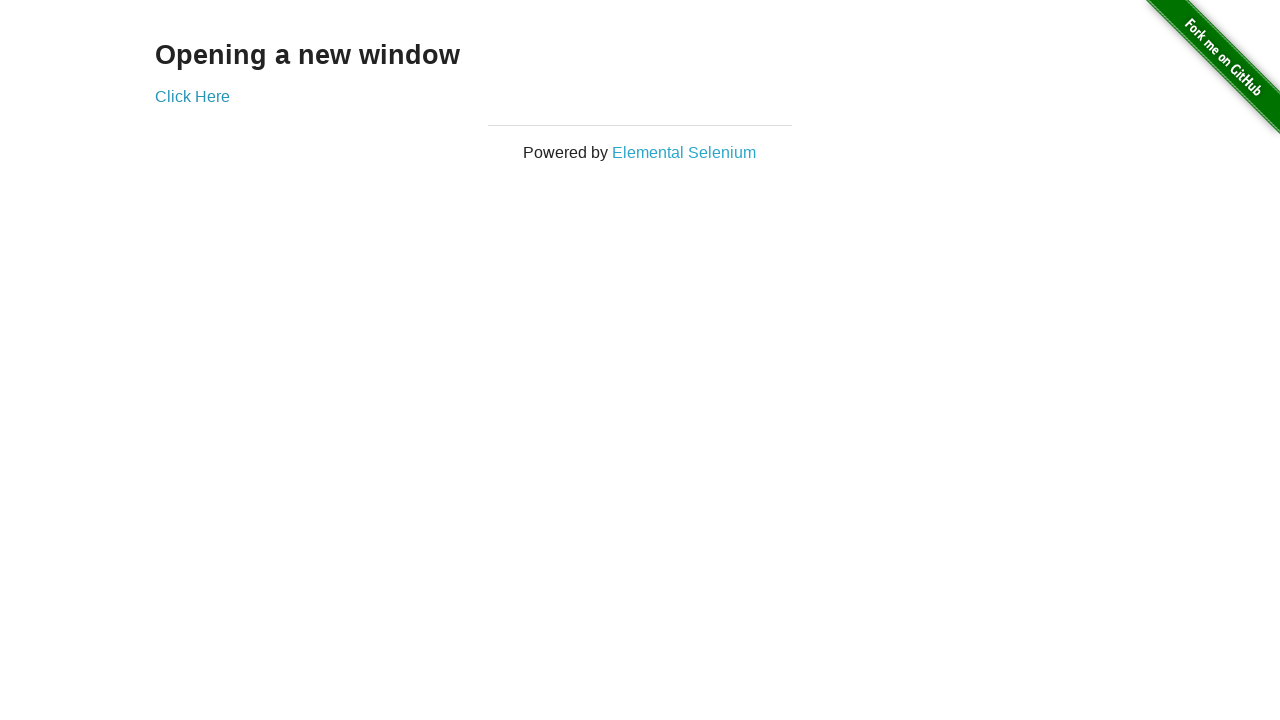

Brought original page back to front
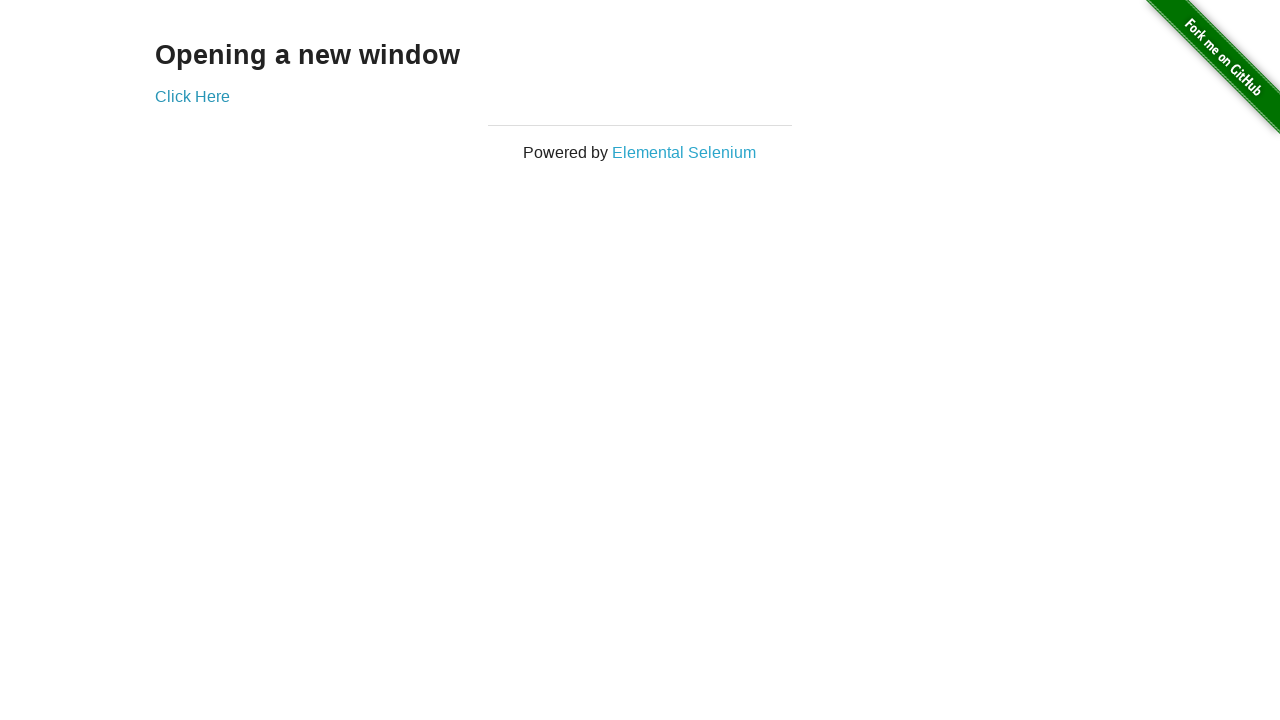

Verified original page title is still 'The Internet'
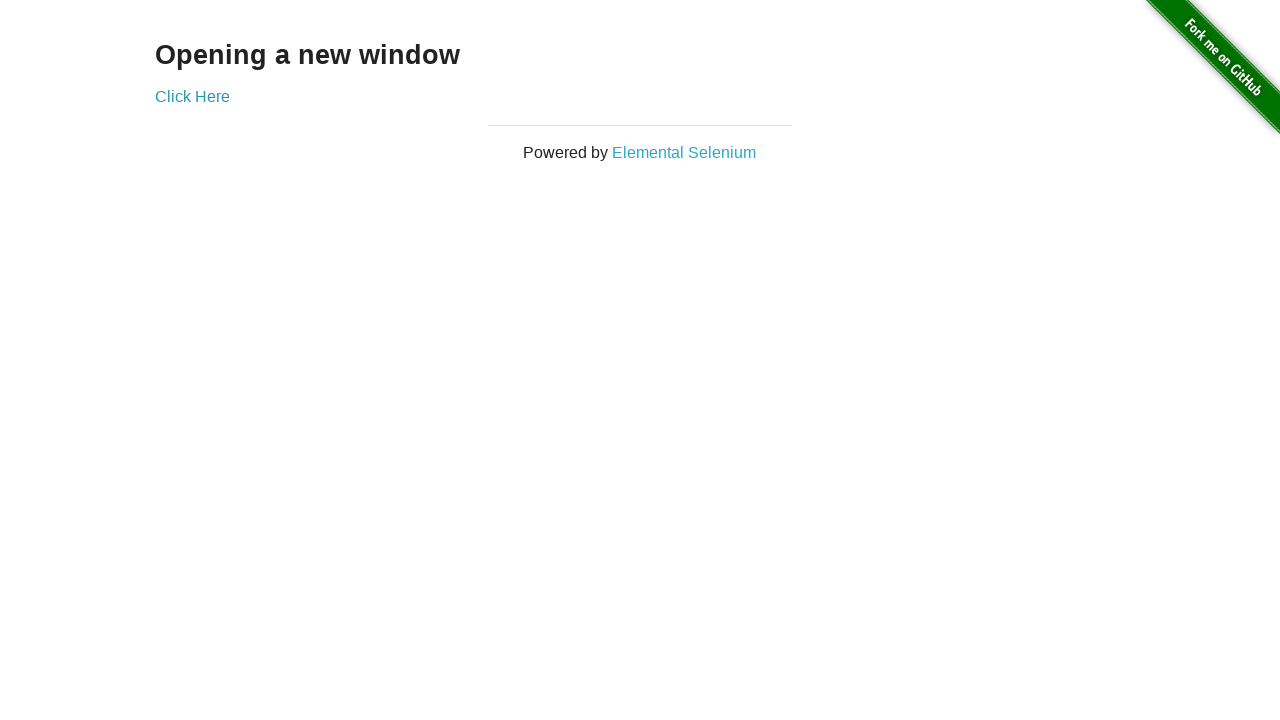

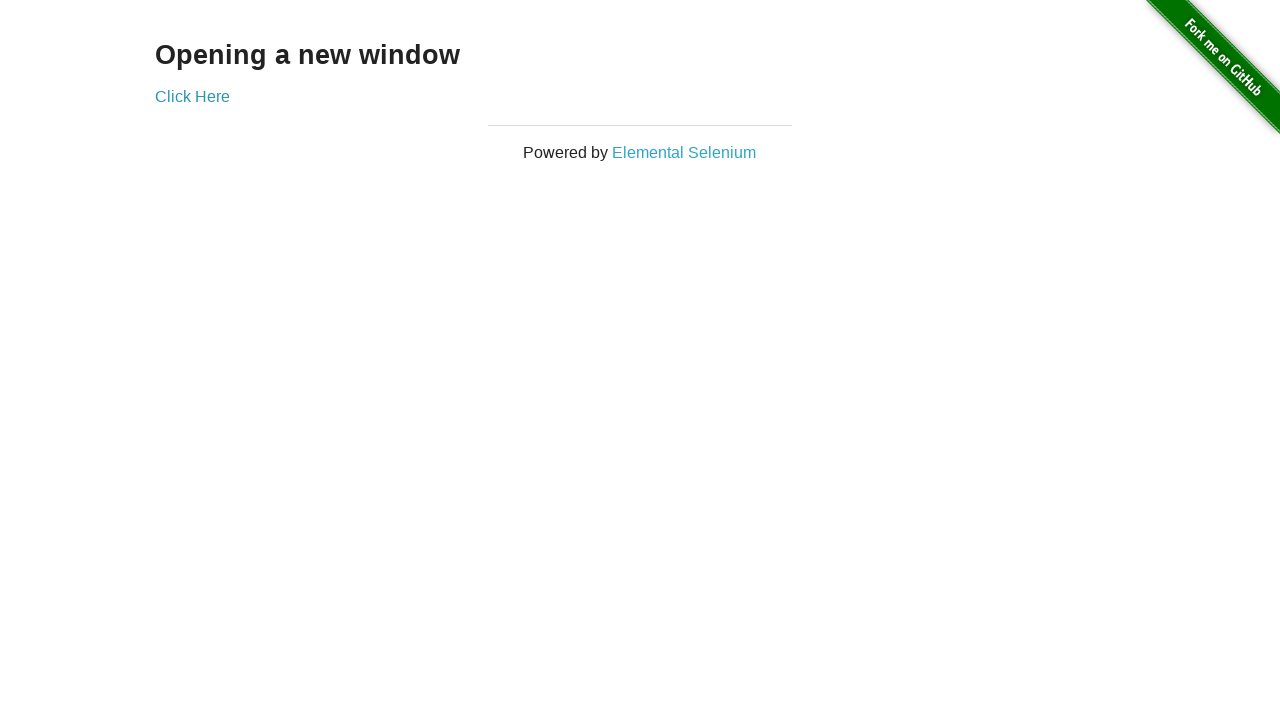